Scrolls to the subscription section at the bottom of the page, enters an email address, and submits the subscription form

Starting URL: https://automationexercise.com/

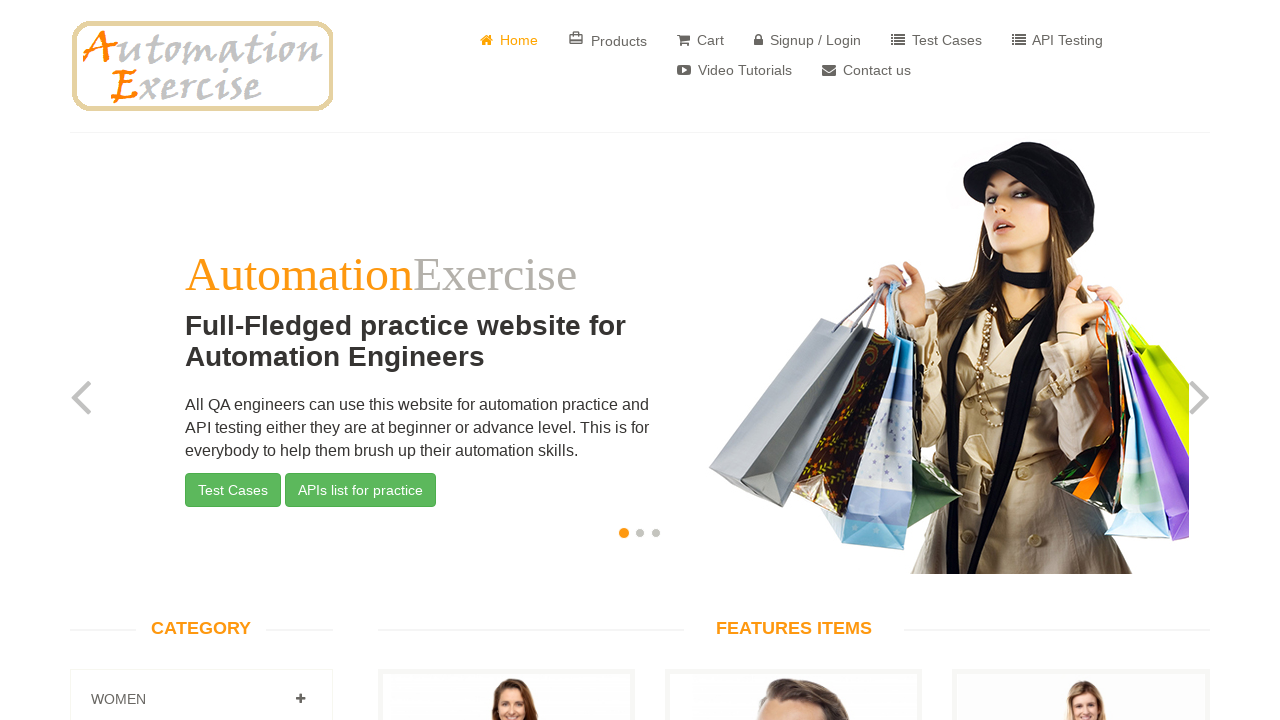

Scrolled to subscription widget at bottom of page
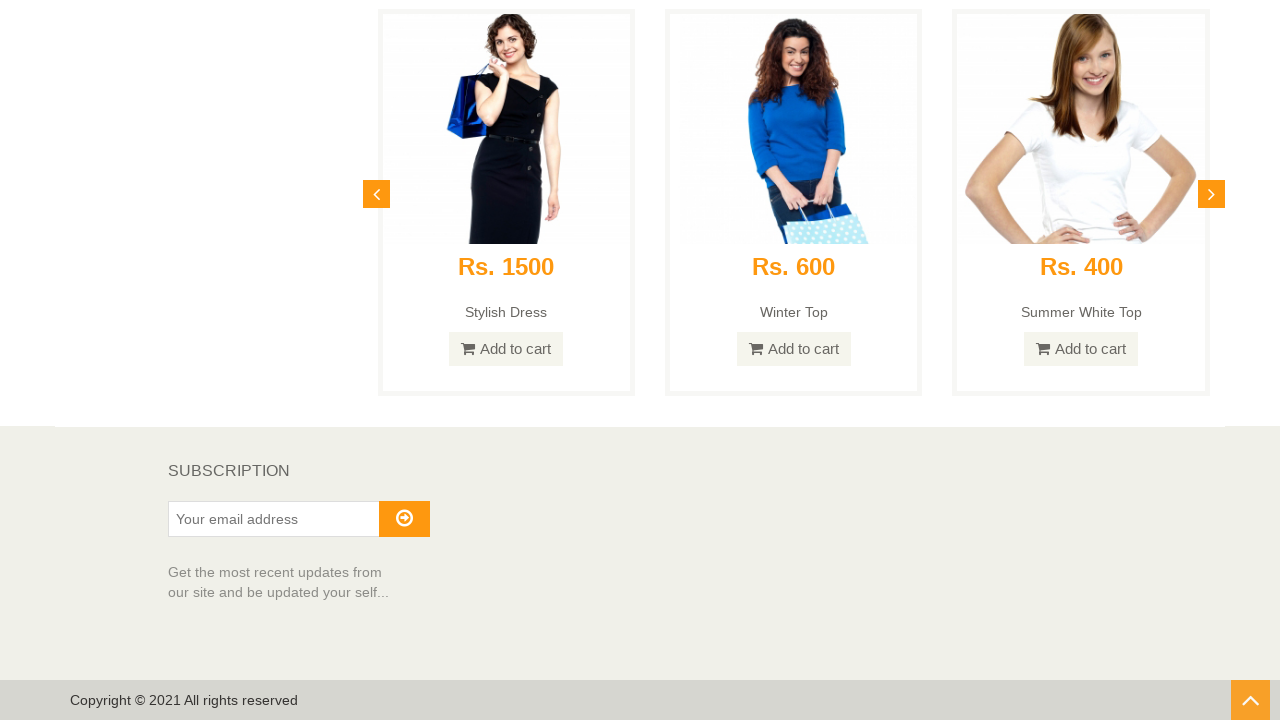

Subscription section header is now visible
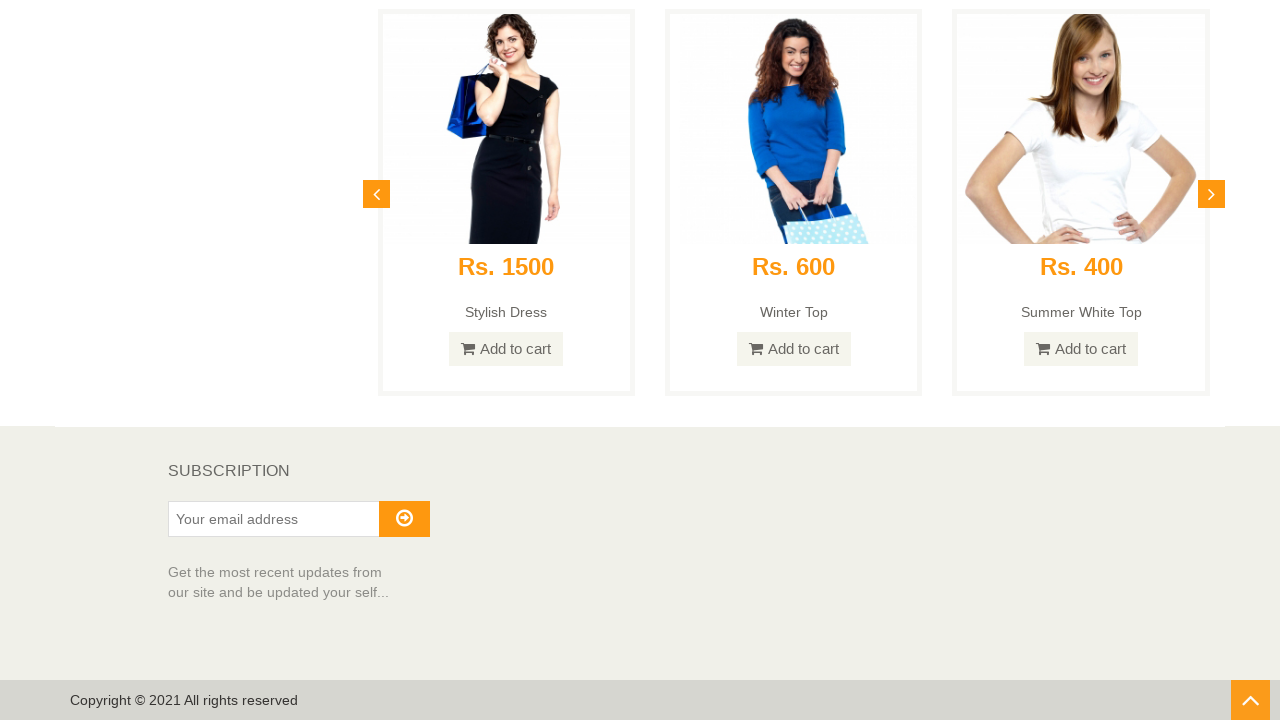

Entered email address 'subscriber@testmail.com' in subscription field on #susbscribe_email
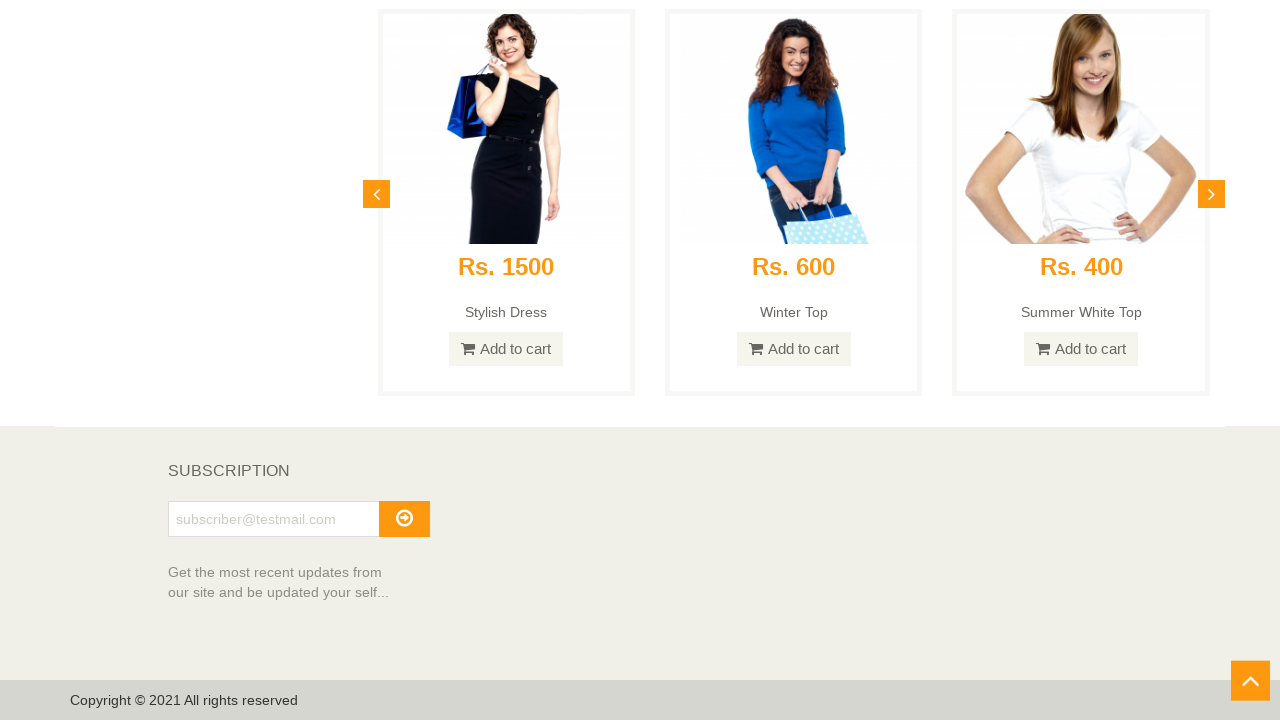

Clicked subscribe button to submit the form at (404, 519) on #subscribe
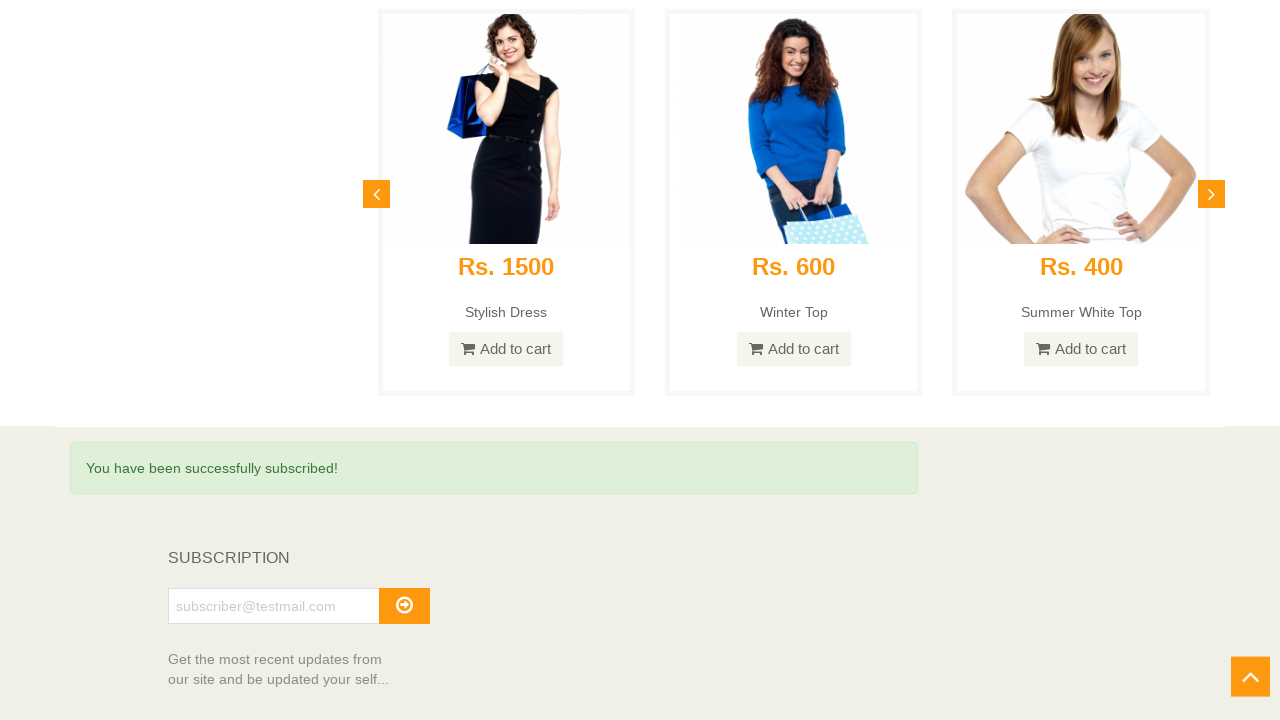

Subscription success message appeared, confirming successful subscription
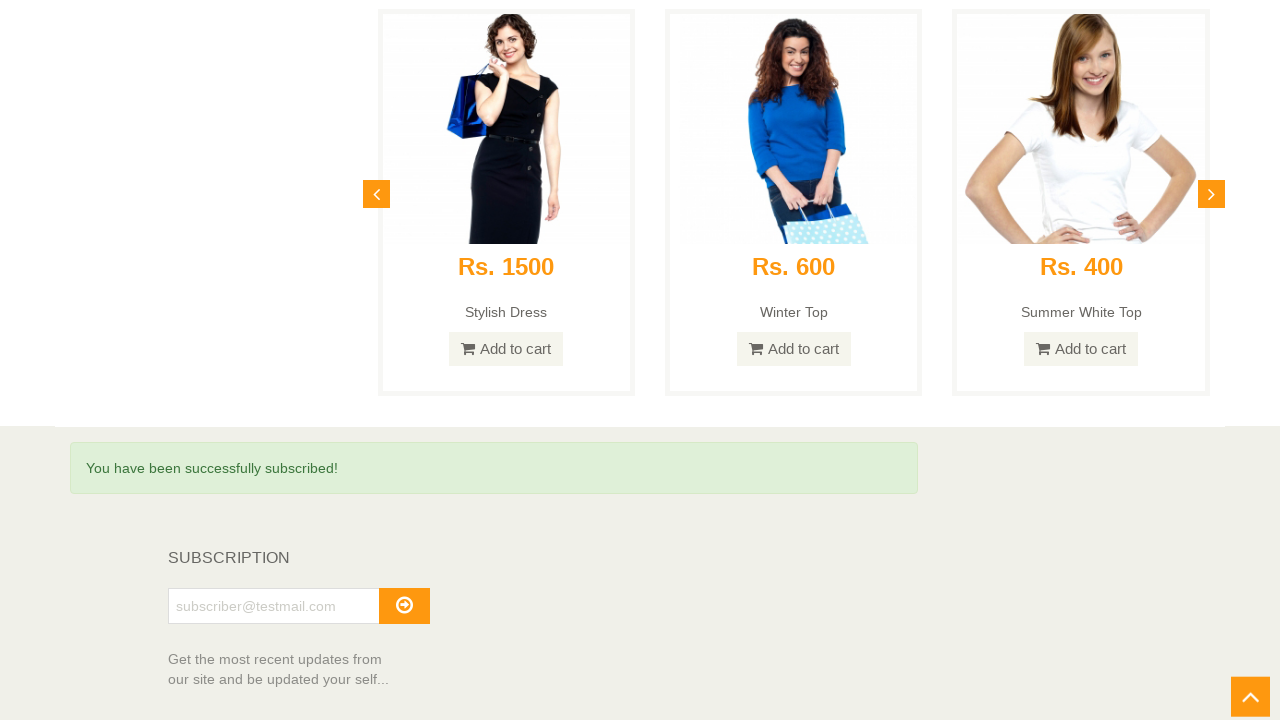

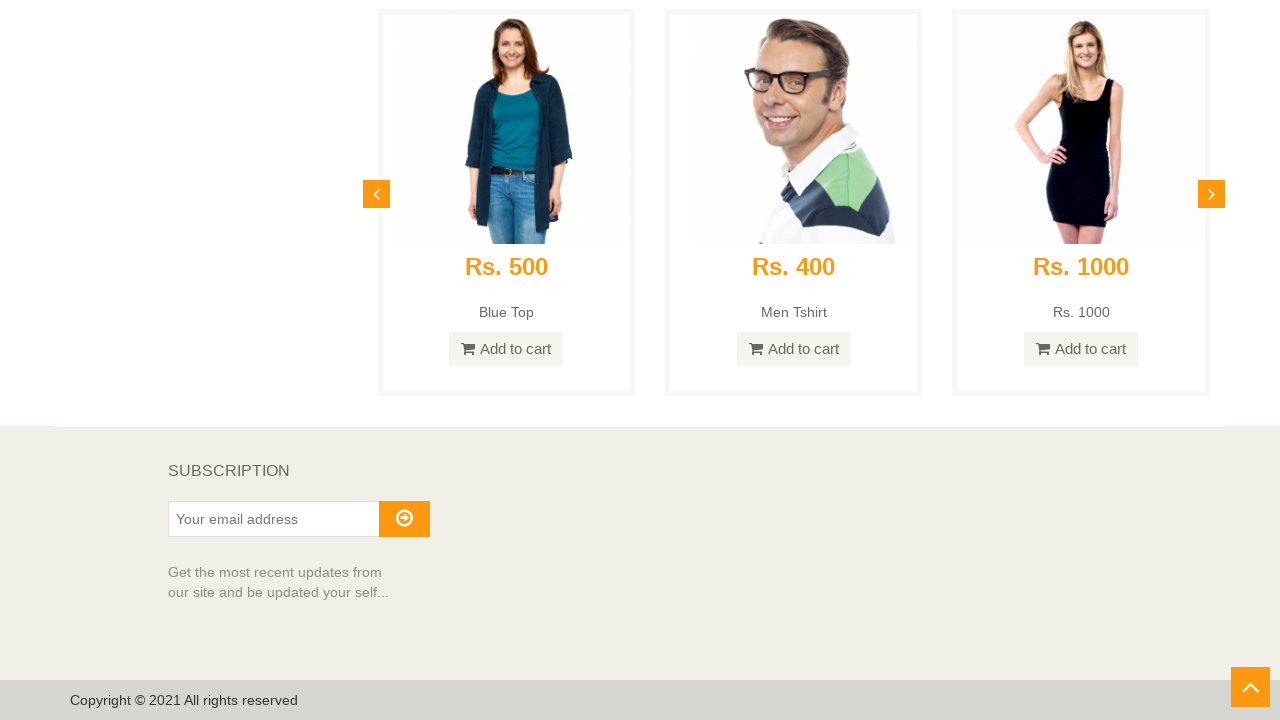